Tests the "Learn More" buttons for courses by clicking them, verifying dialog content appears, and closing the dialogs

Starting URL: https://codemify.com

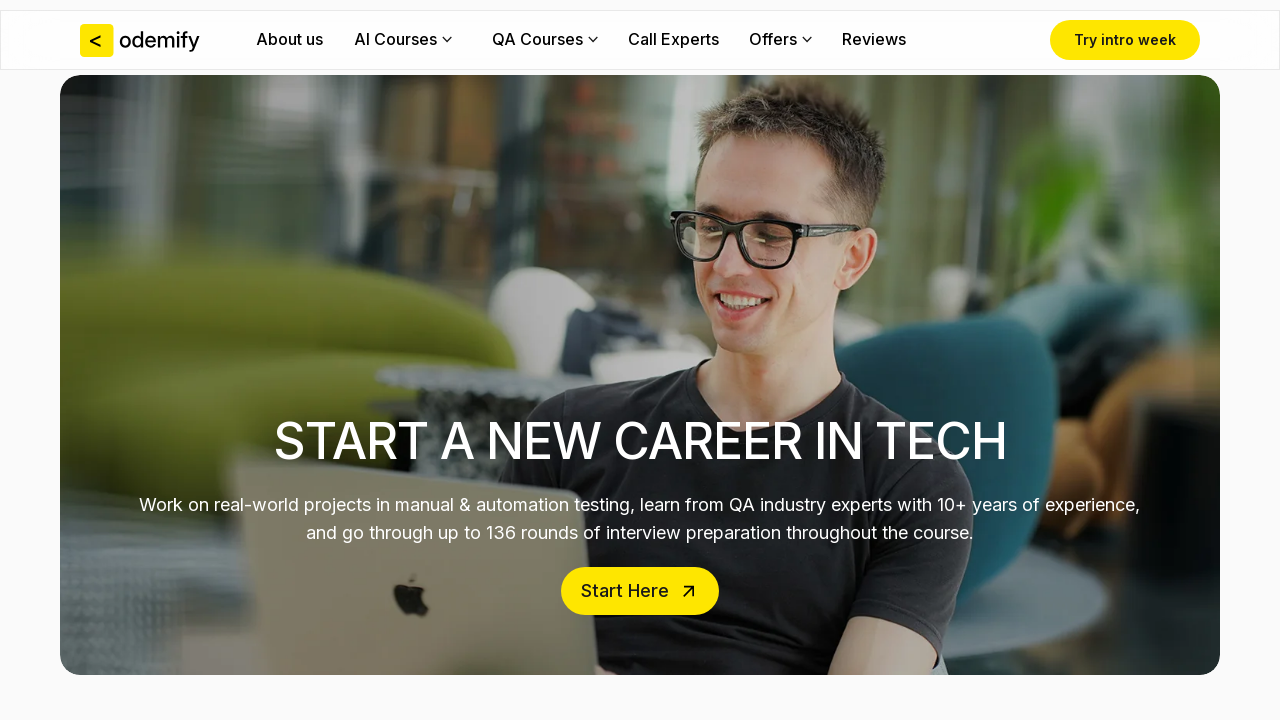

Clicked first 'Learn More' button for Manual QA course at (195, 360) on internal:role=button[name="Learn more"i] >> nth=0
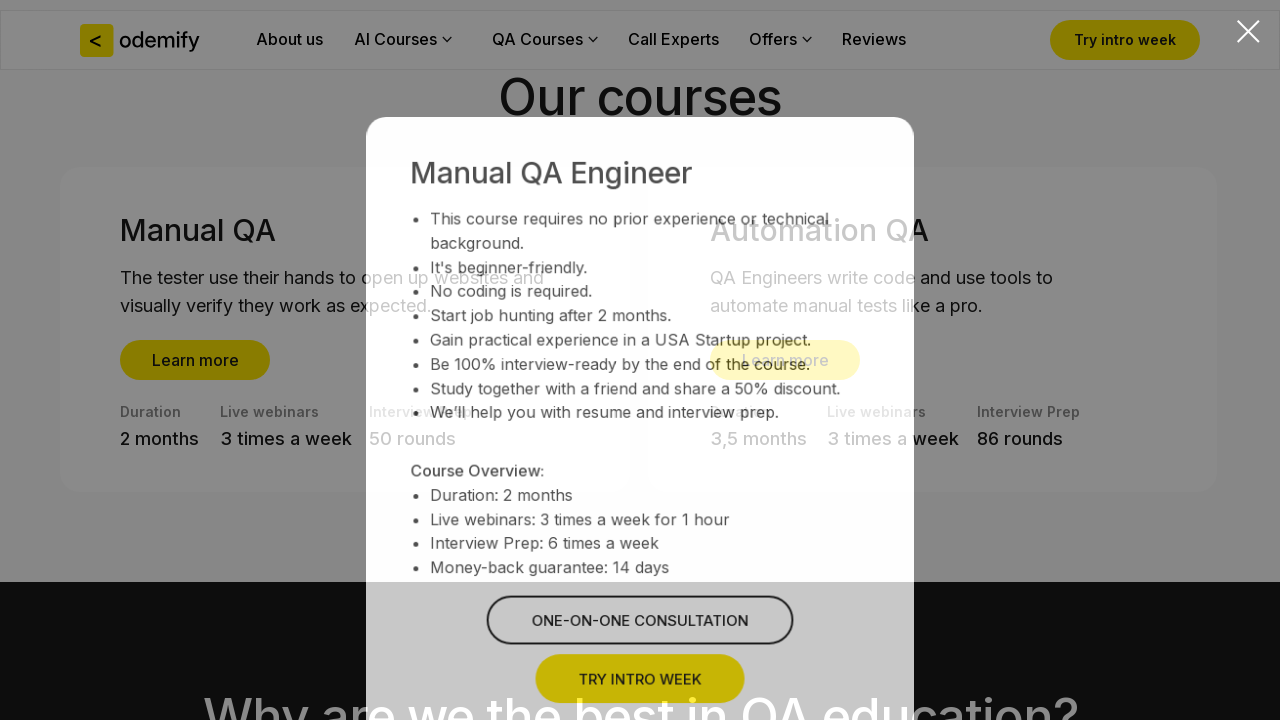

Manual QA Engineer dialog appeared
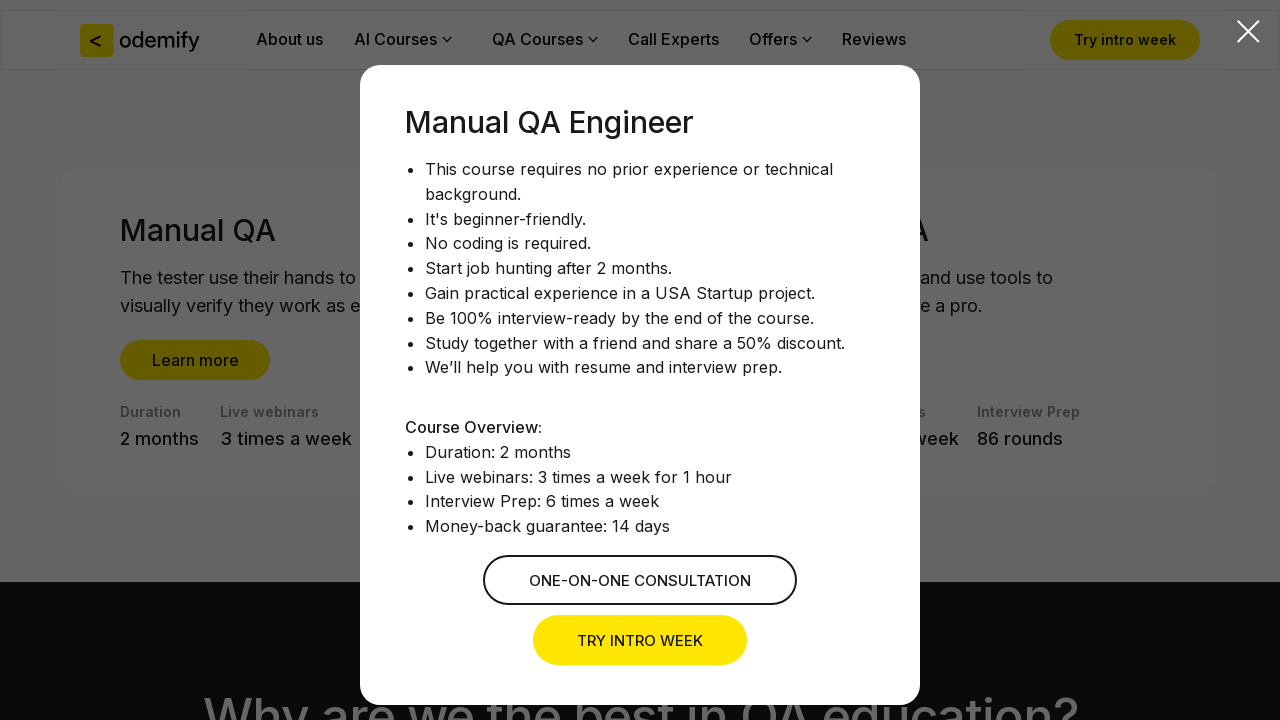

Verified 'no prior experience' text in dialog
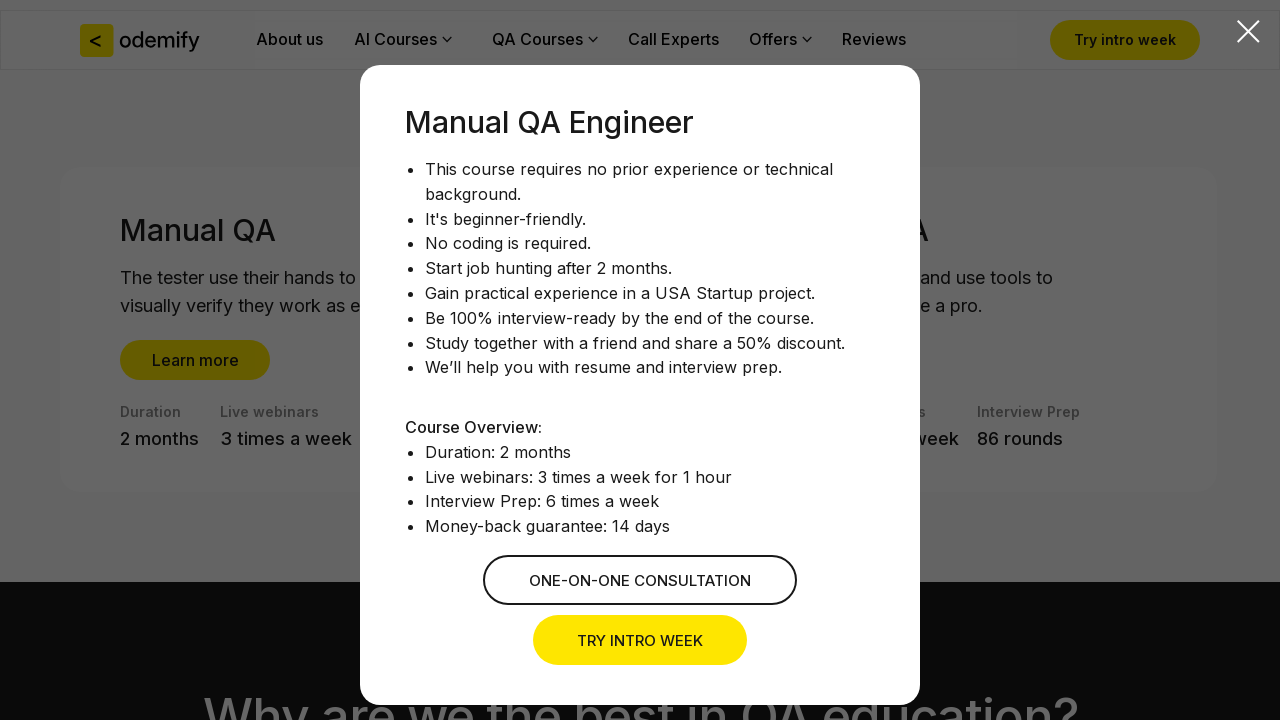

Verified 'Duration: 2 months' text in dialog
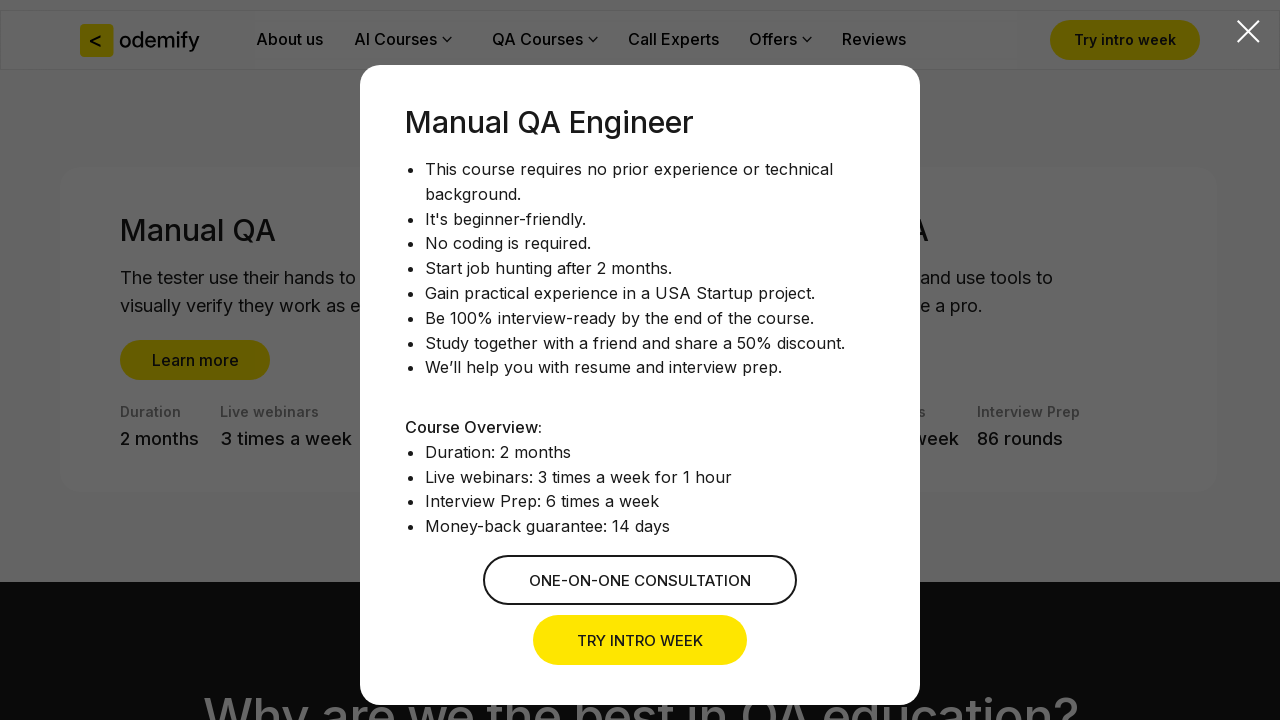

Closed Manual QA Engineer dialog at (1248, 32) on internal:role=button[name="Close dialog window"i]
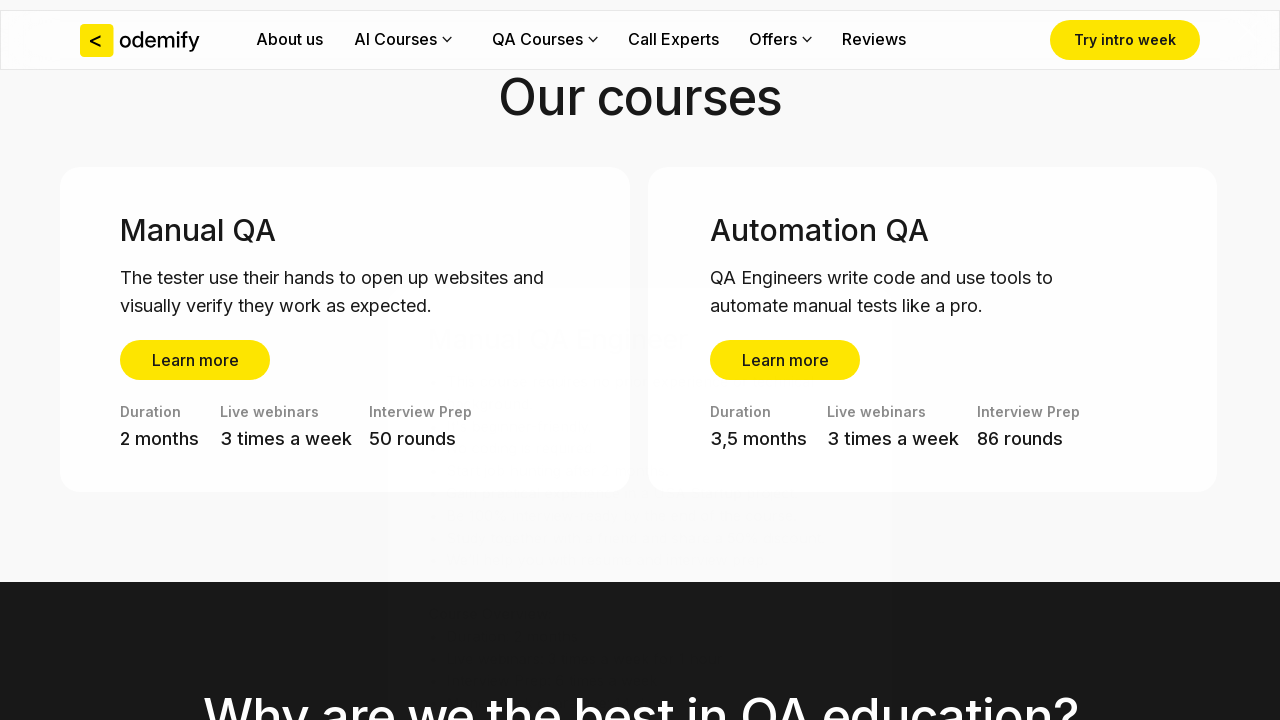

Clicked second 'Learn More' button for QA Automation Engineer course at (785, 360) on internal:role=button[name="Learn more"i] >> nth=1
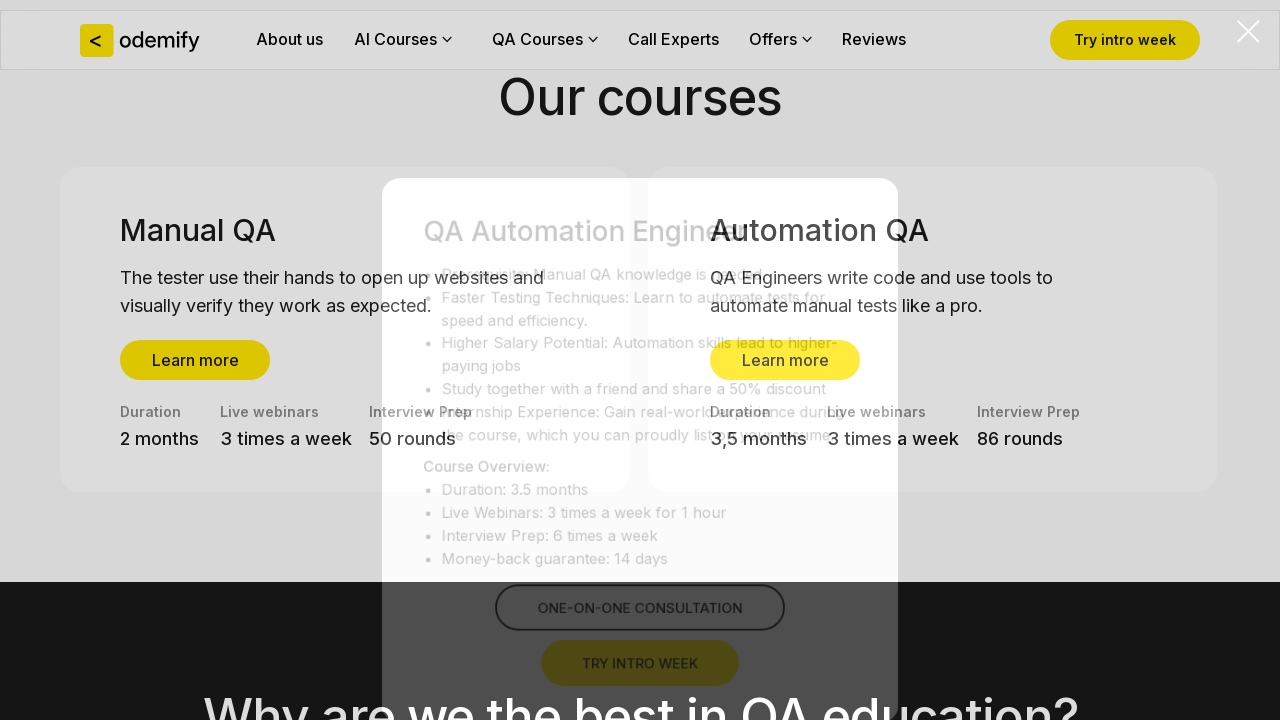

QA Automation Engineer dialog appeared
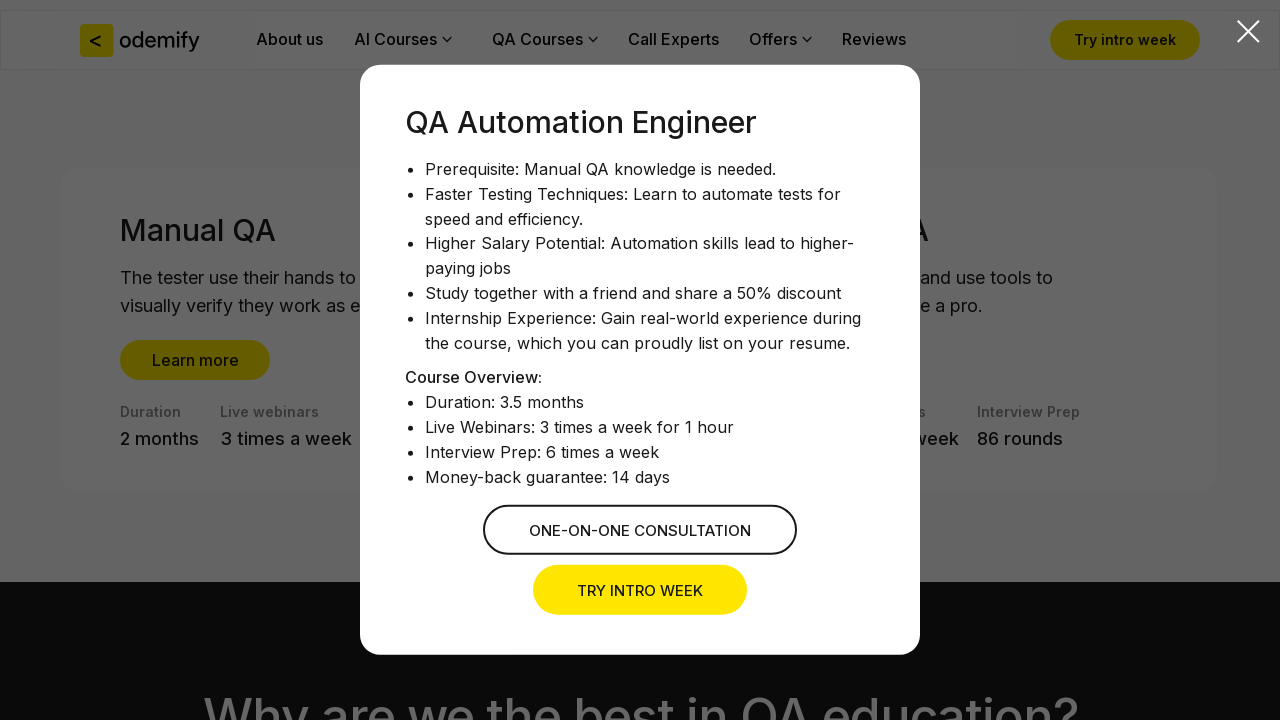

Verified 'Prerequisite: Manual QA knowledge is needed' text in dialog
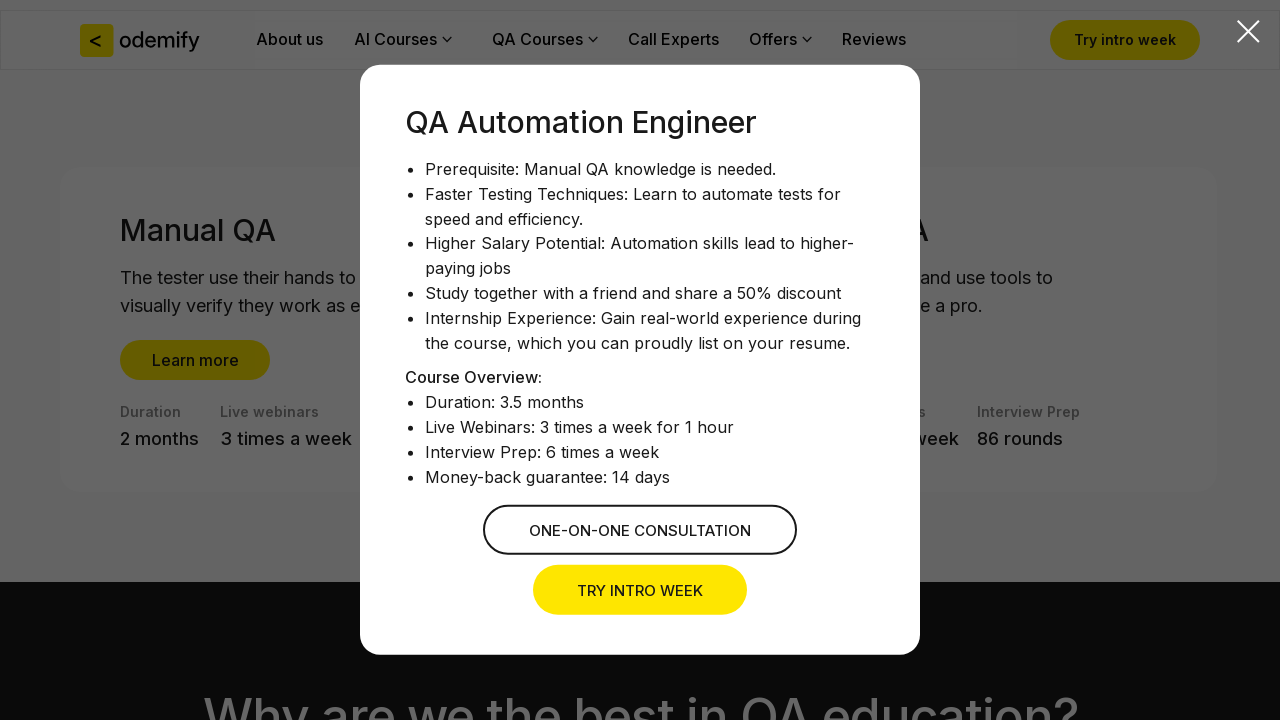

Closed QA Automation Engineer dialog at (1248, 32) on internal:role=button[name="Close dialog window"i]
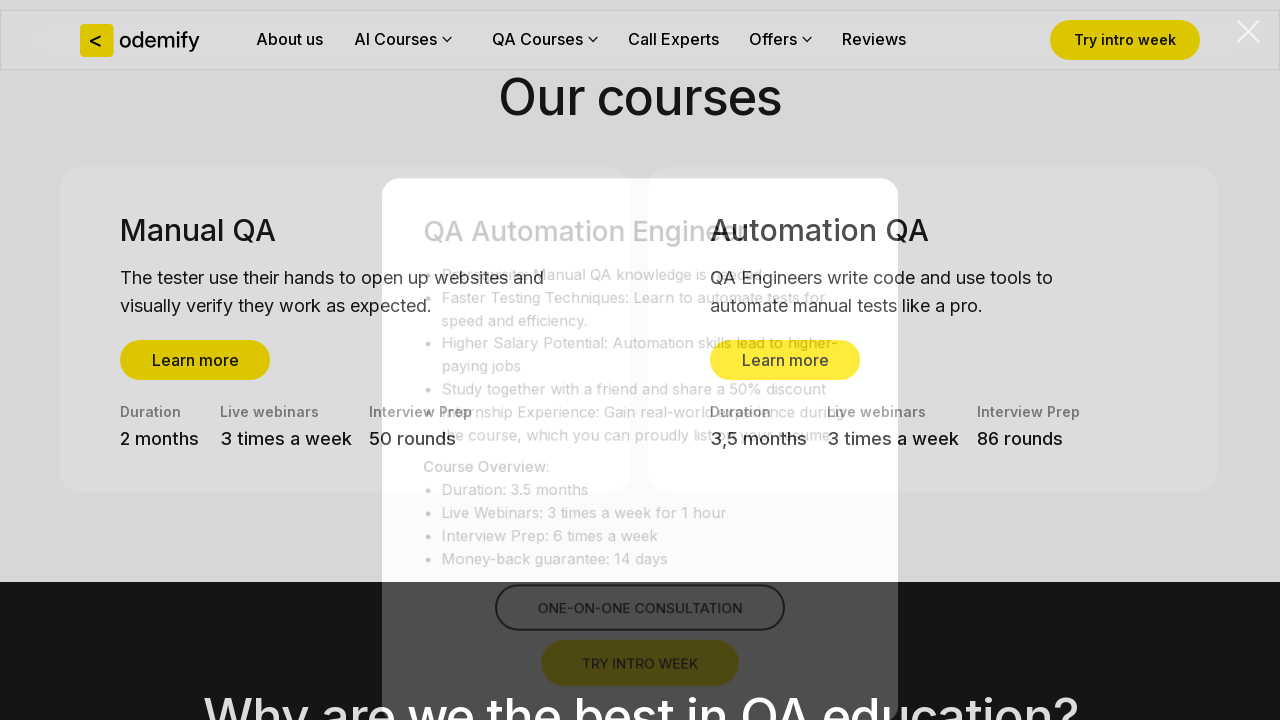

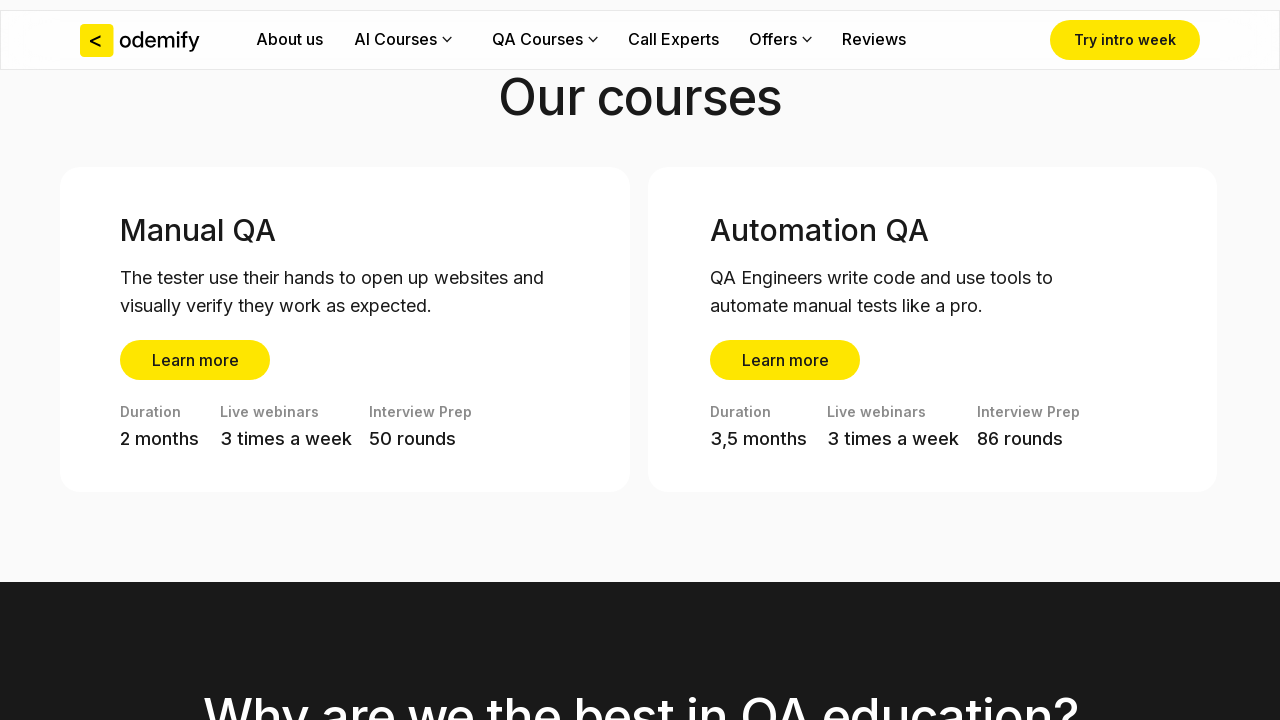